Tests clicking a hidden button that appears after a delay and verifies the alert message

Starting URL: https://igorsmasc.github.io/praticando_waits/

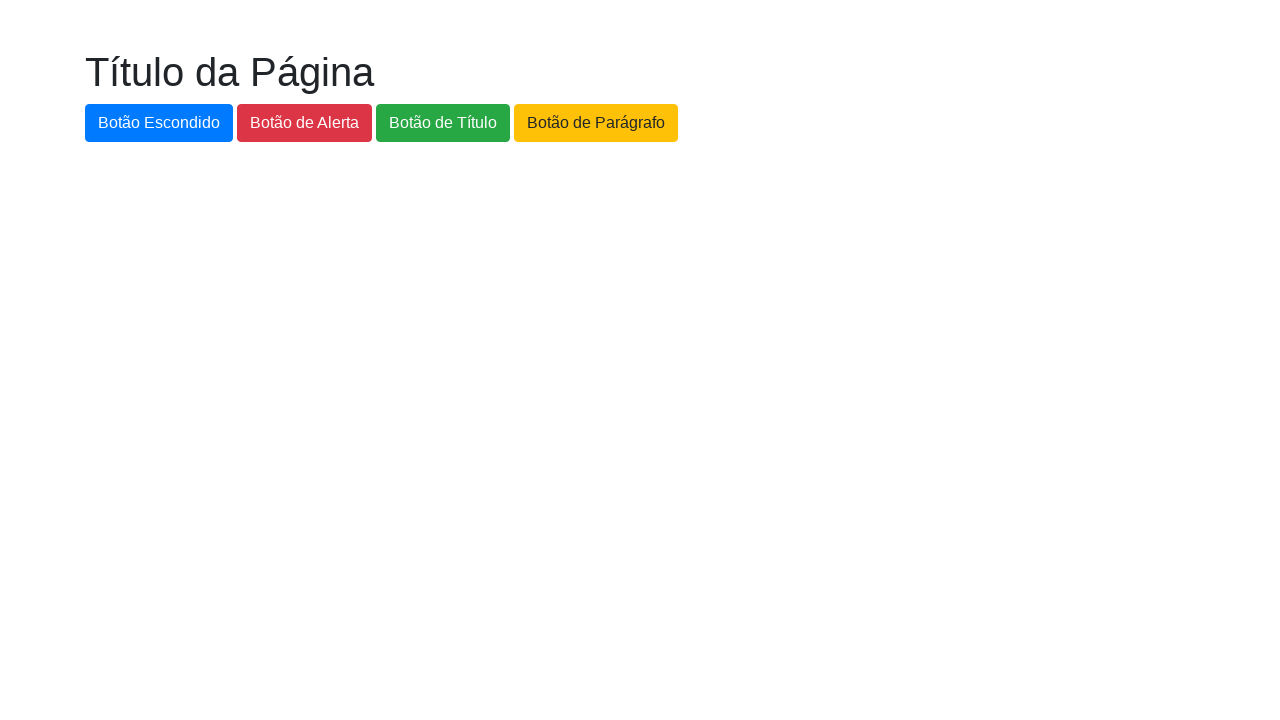

Waited for hidden button to become visible
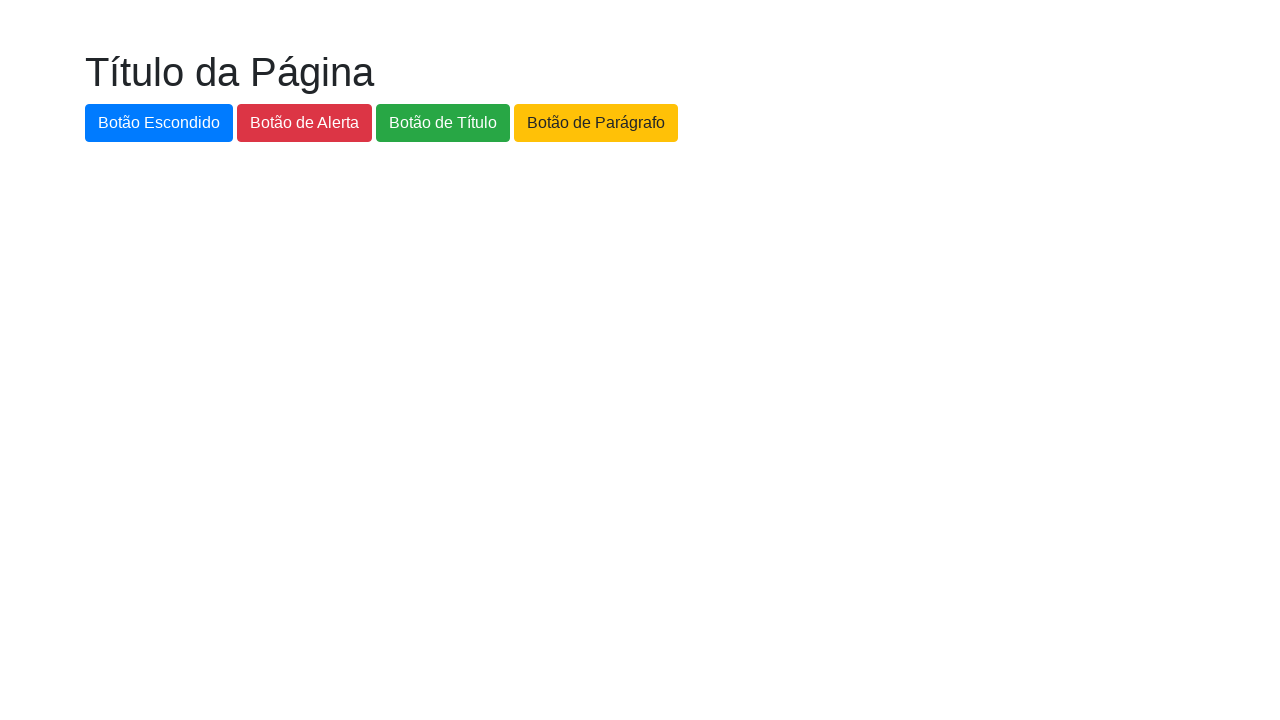

Clicked the hidden button at (159, 123) on #botao-escondido
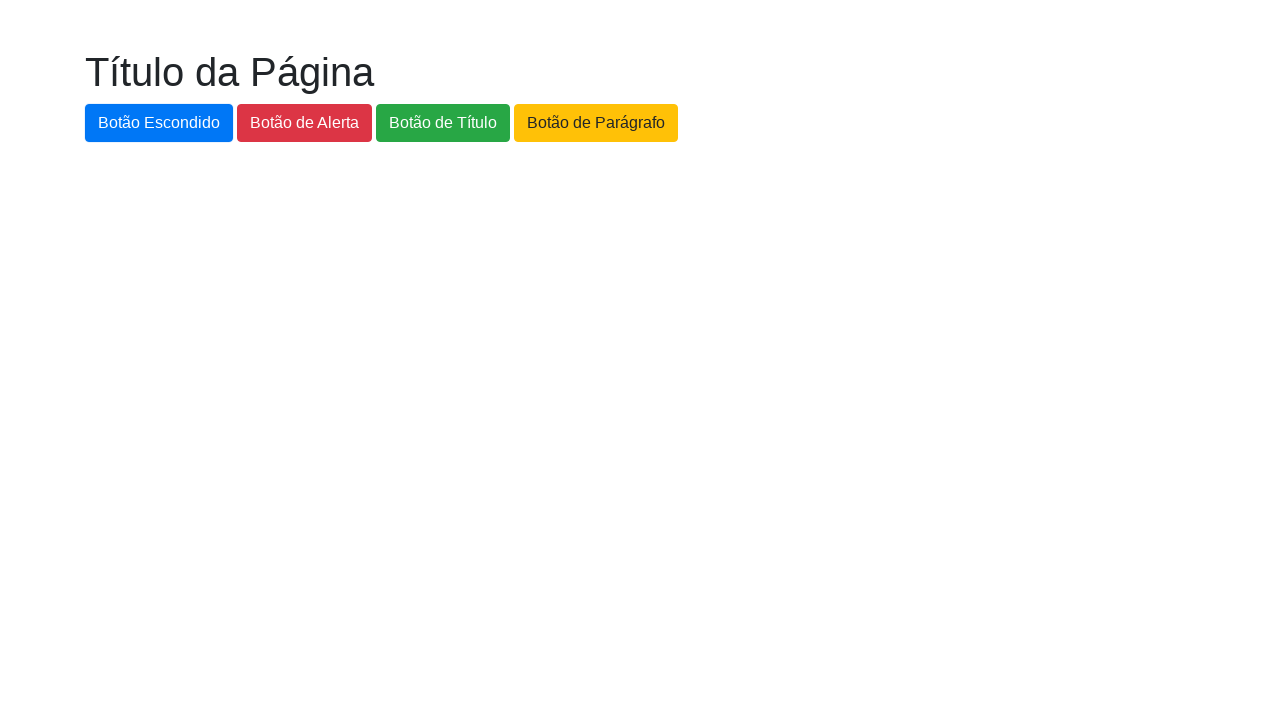

Set up alert dialog handler to accept dialogs
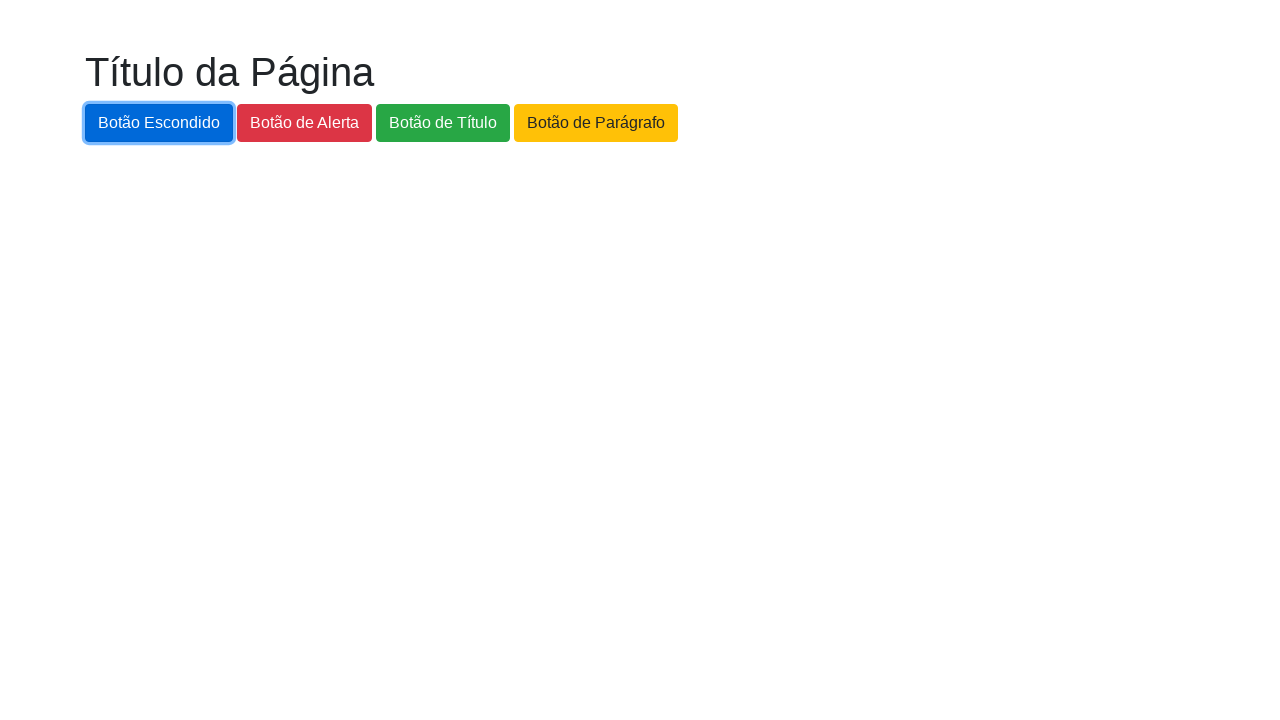

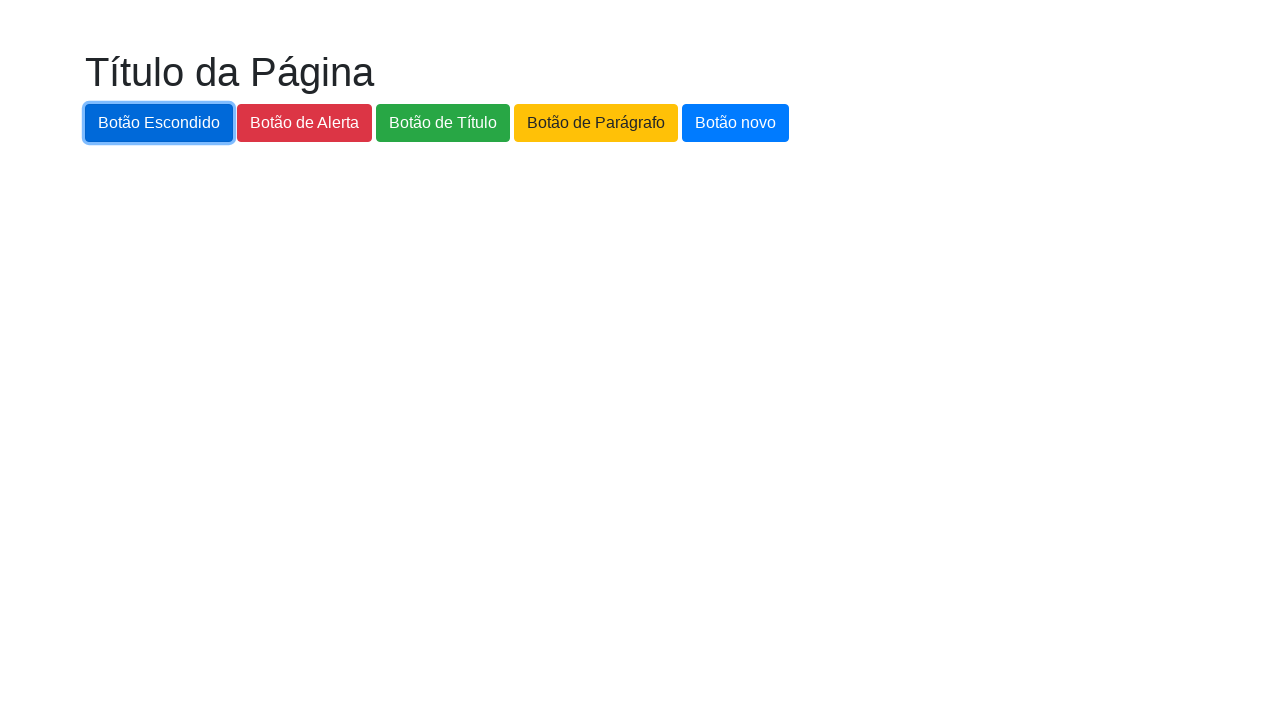